Tests page scroll down functionality by clicking a navigation element and scrolling down the page using JavaScript

Starting URL: https://www.selenium.dev

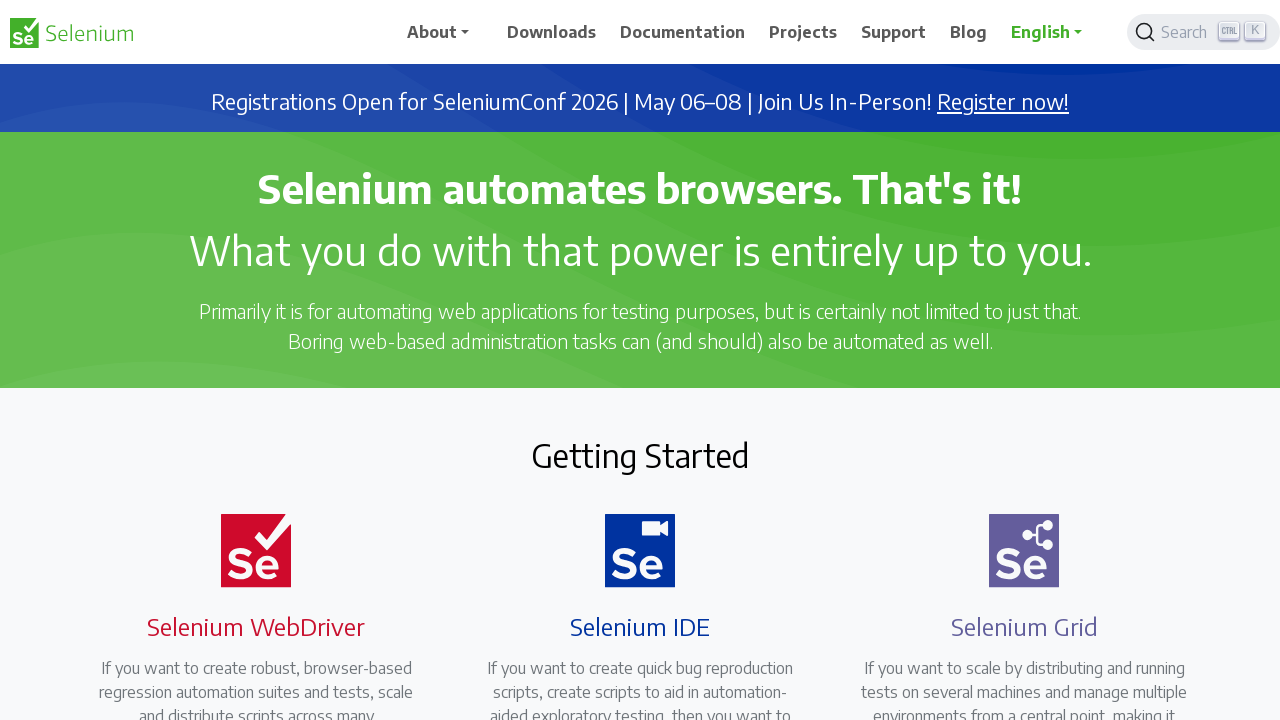

Clicked on Downloads navigation menu item at (552, 32) on xpath=//*[@id='main_navbar']/ul/li[2]/a/span
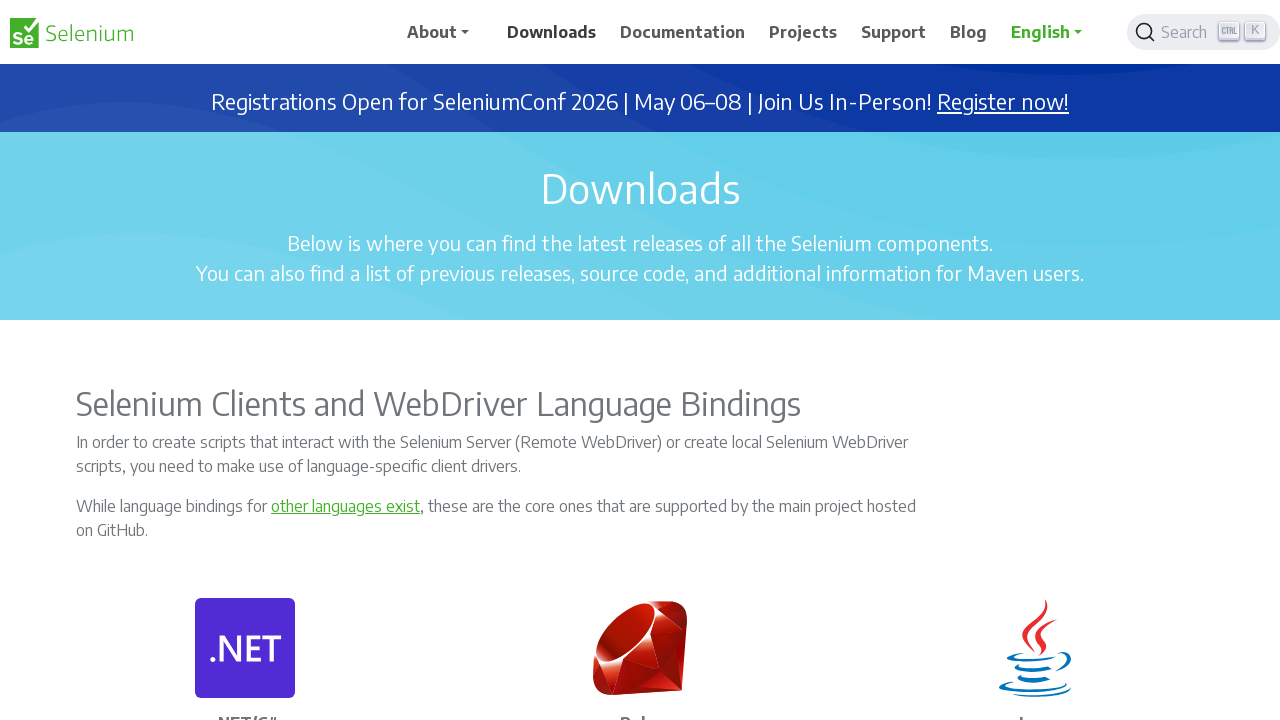

Scrolled down page using JavaScript to position 3500
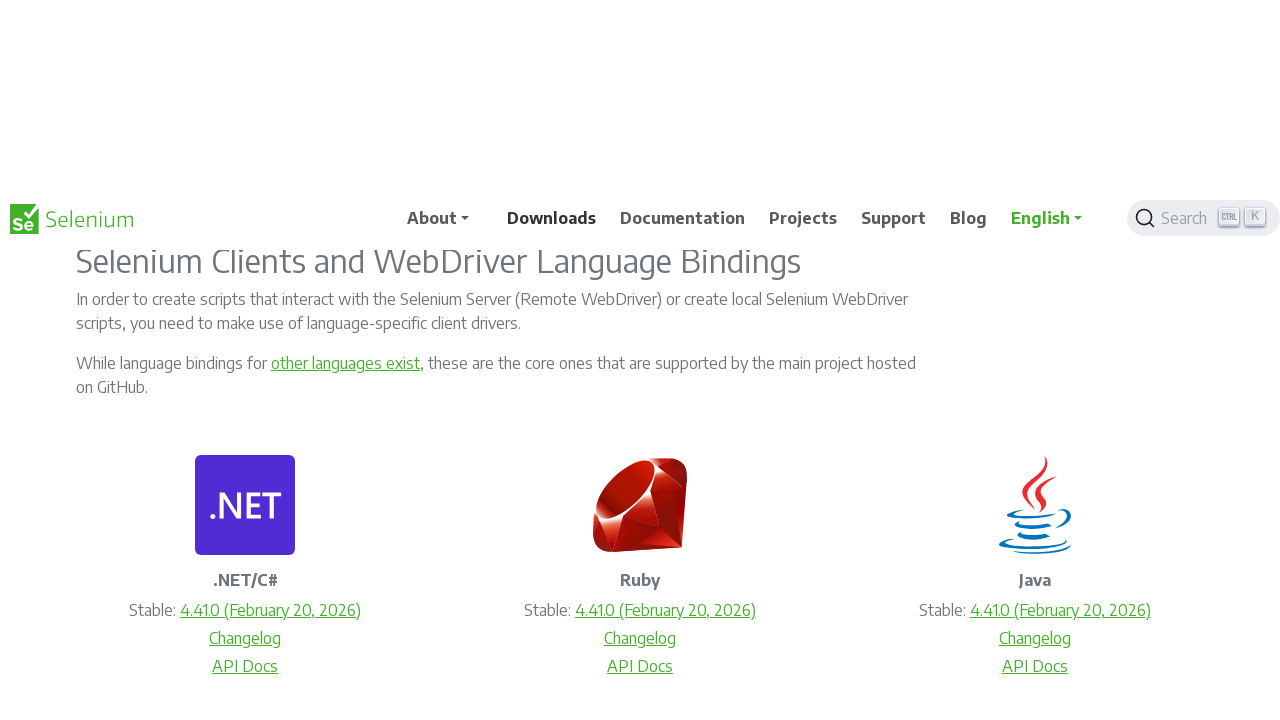

Waited 500ms for scroll animation to complete
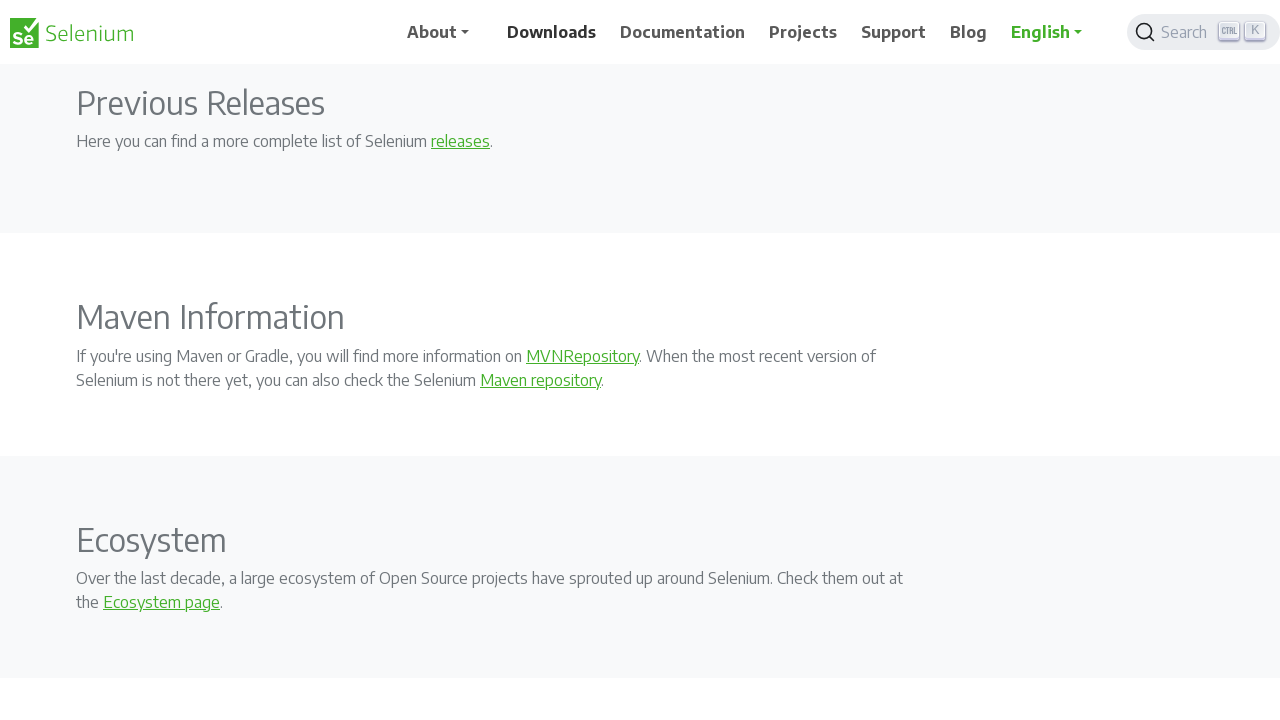

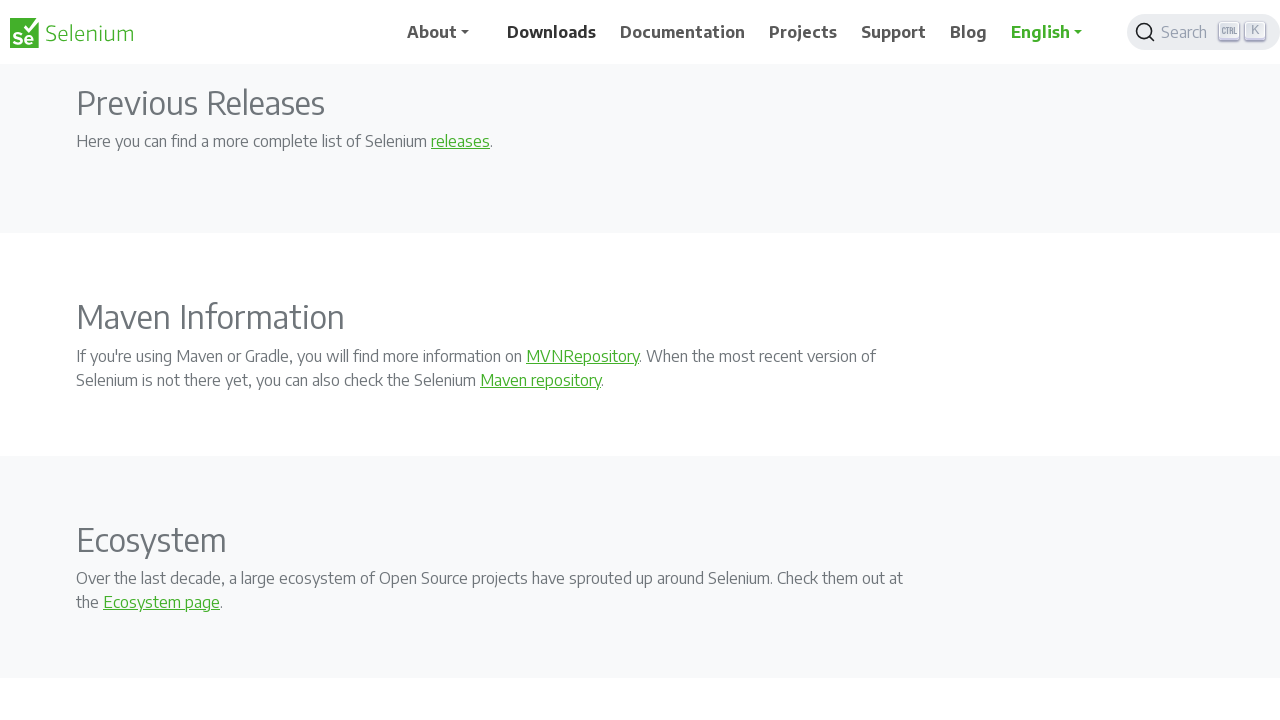